Tests double-click functionality by verifying that a message appears only after double-clicking a button

Starting URL: https://demoqa.com/buttons

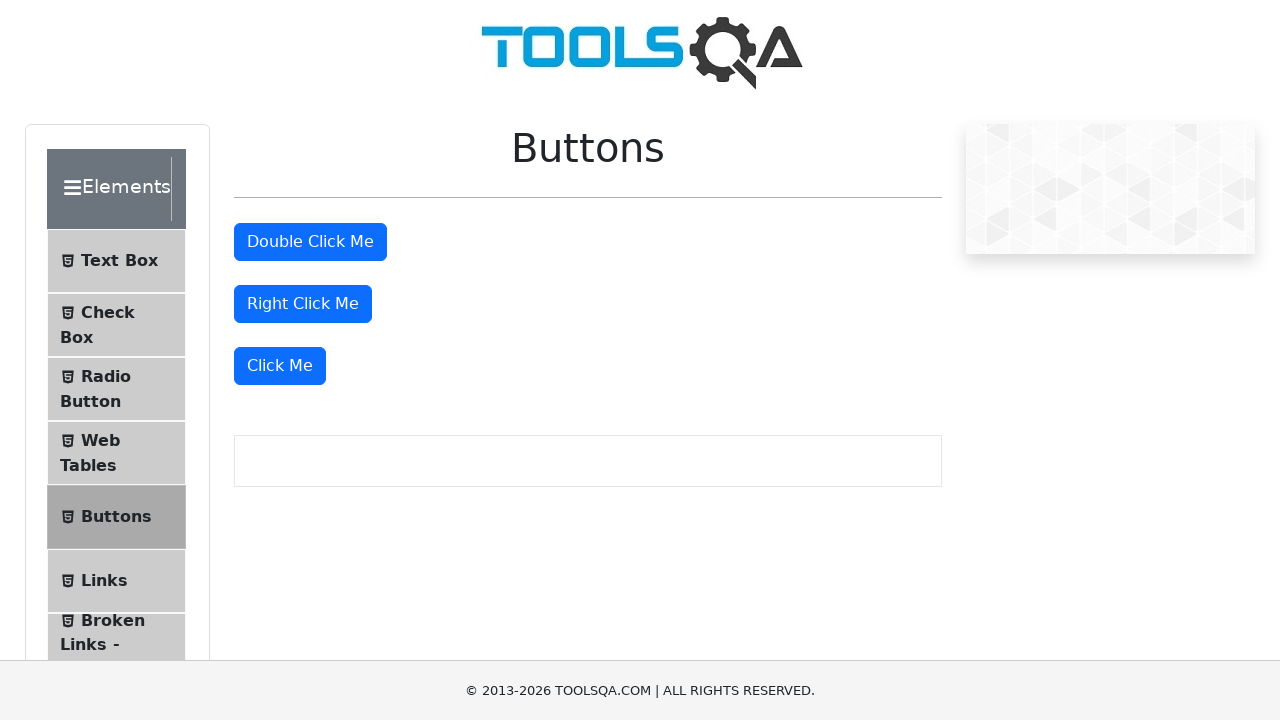

Located double-click message element and checked initial visibility
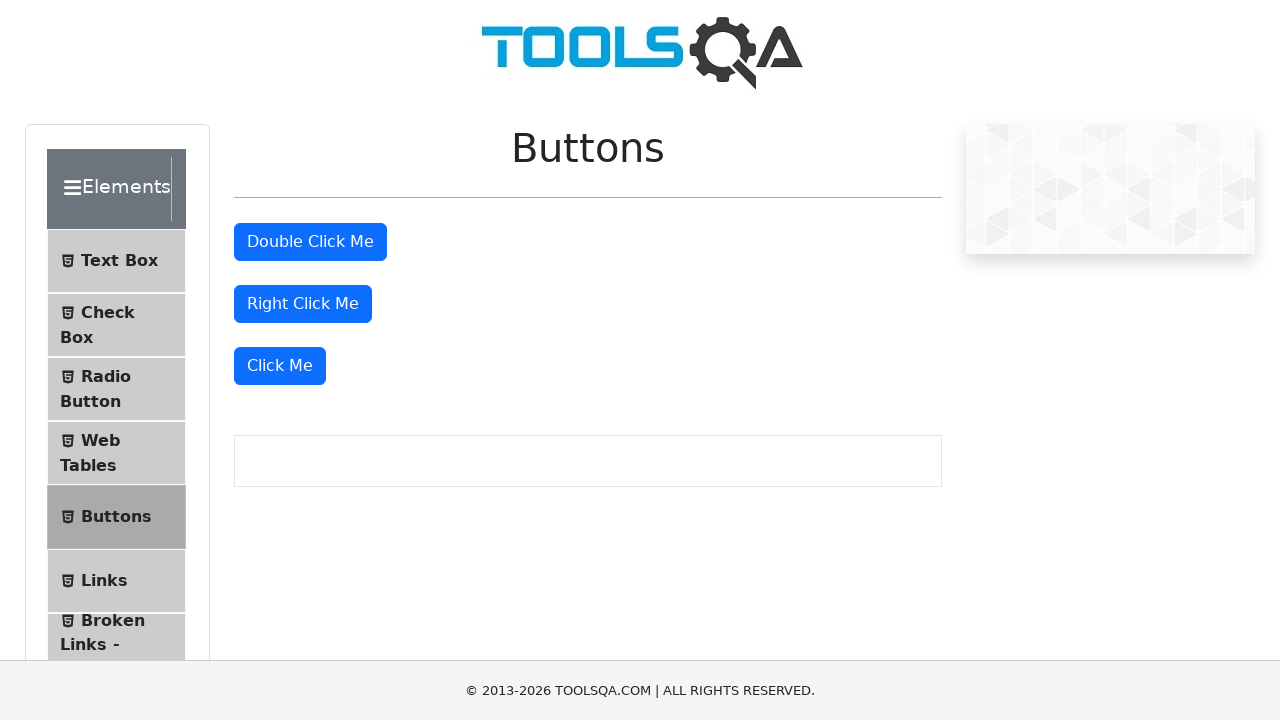

Asserted that message is not visible initially
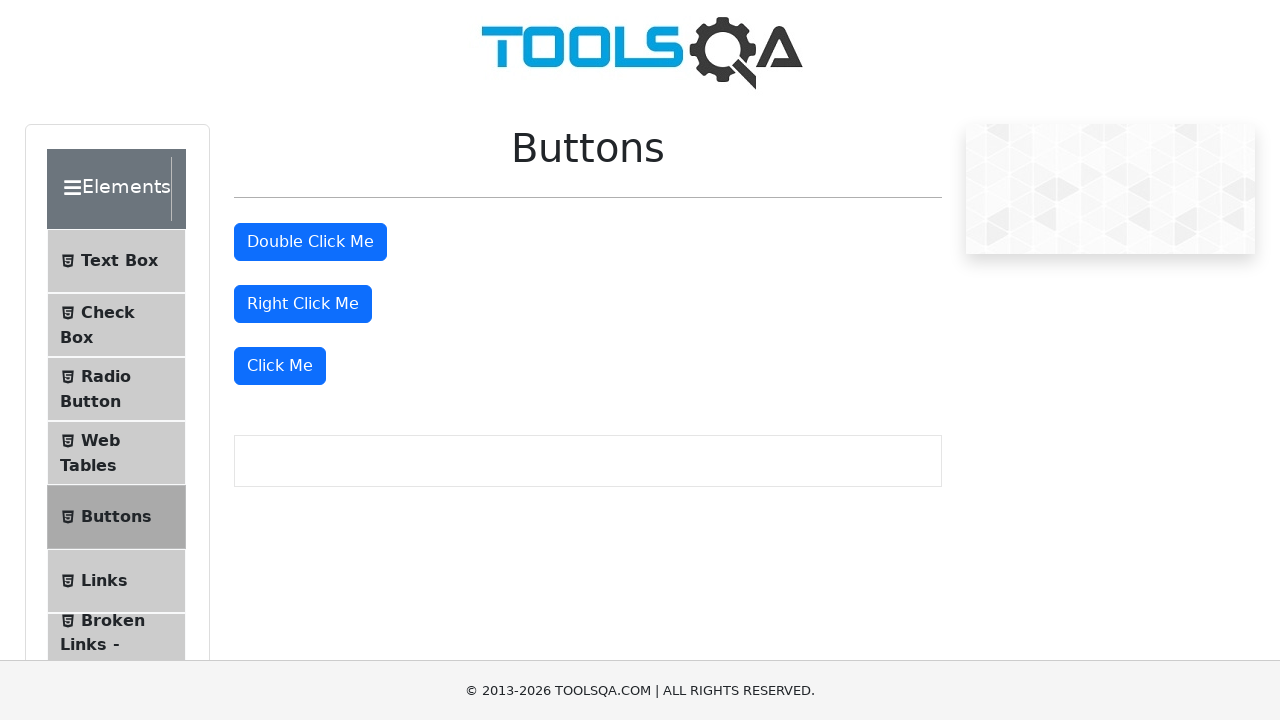

Performed single click on double-click button at (310, 242) on xpath=//button[@id='doubleClickBtn']
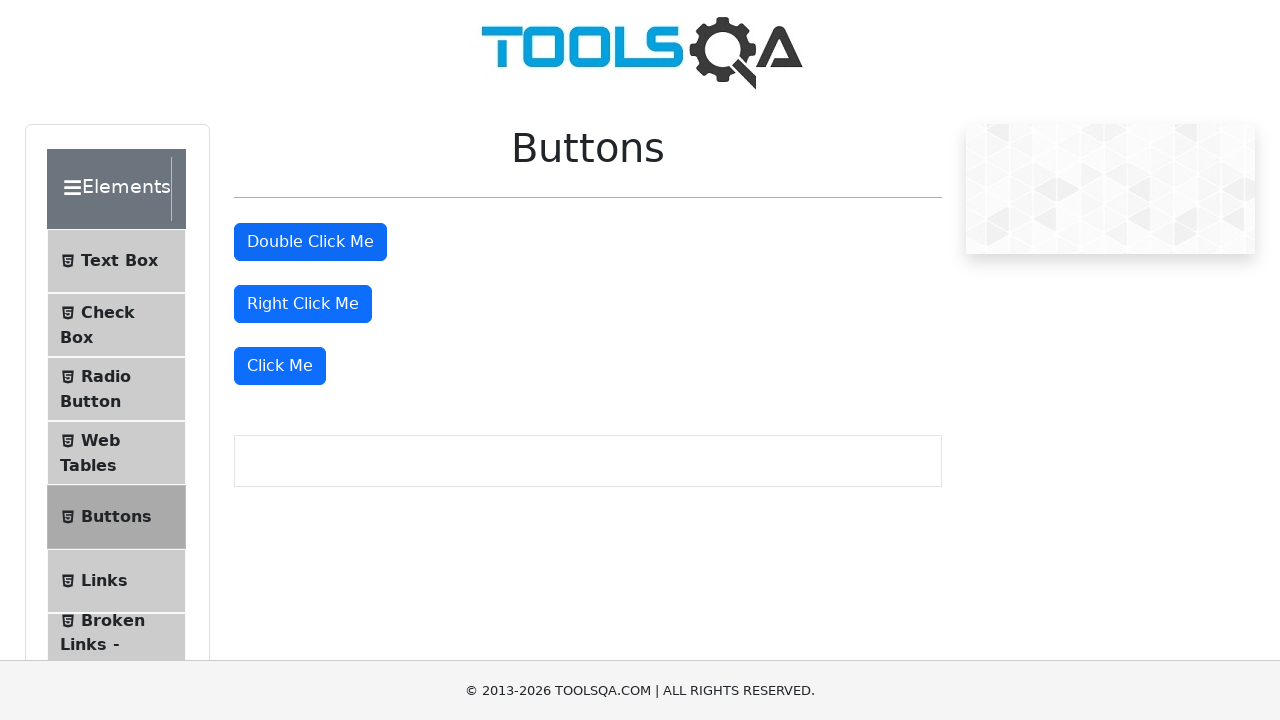

Checked message visibility after single click
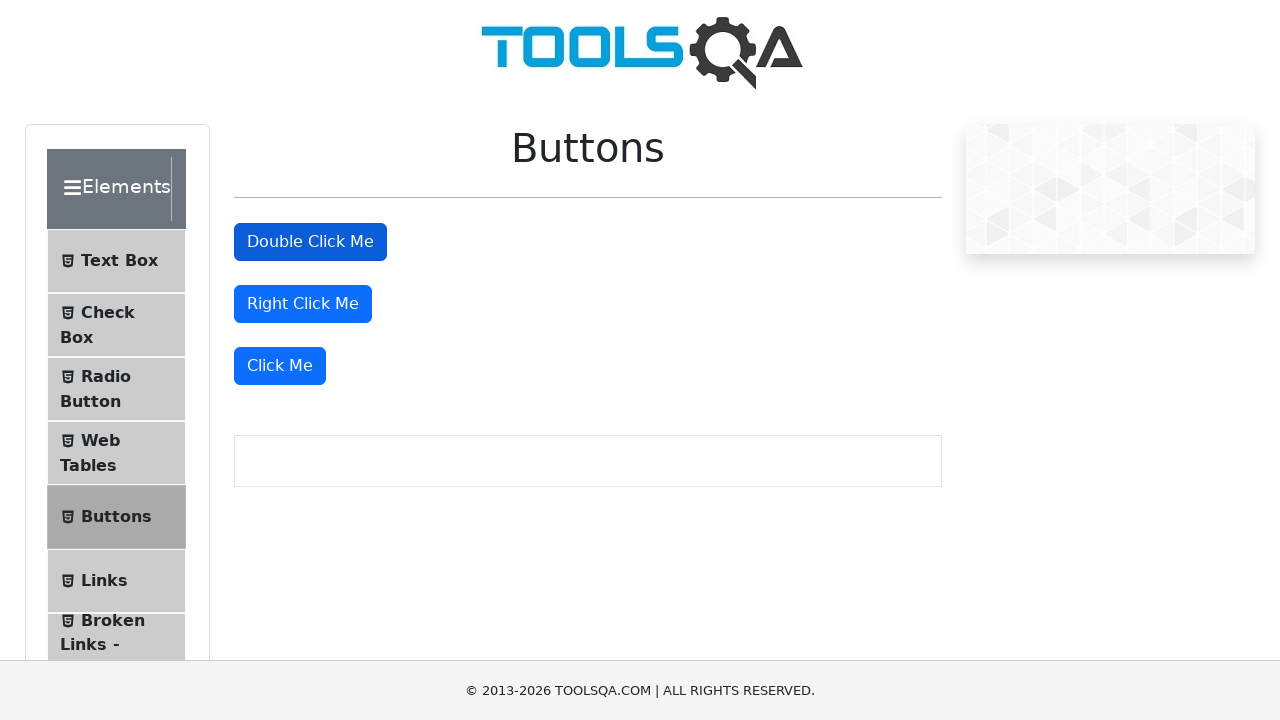

Asserted that message is still not visible after single click
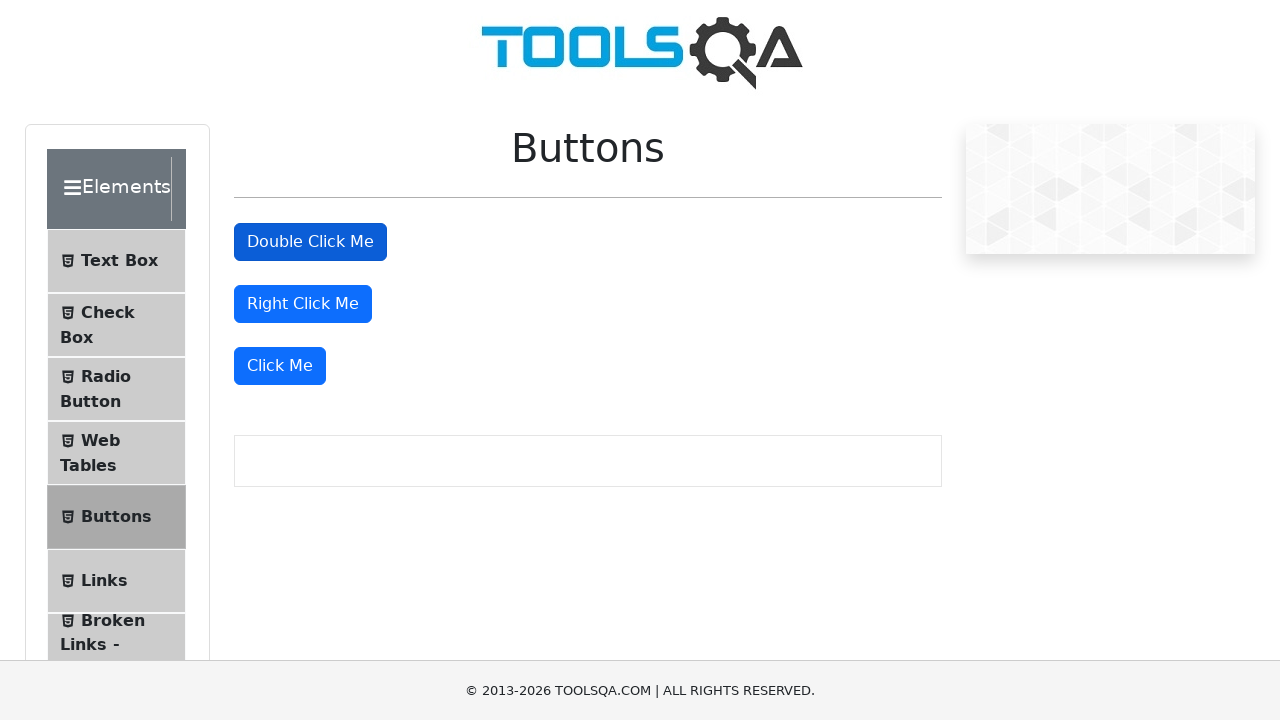

Performed double-click on double-click button at (310, 242) on xpath=//button[@id='doubleClickBtn']
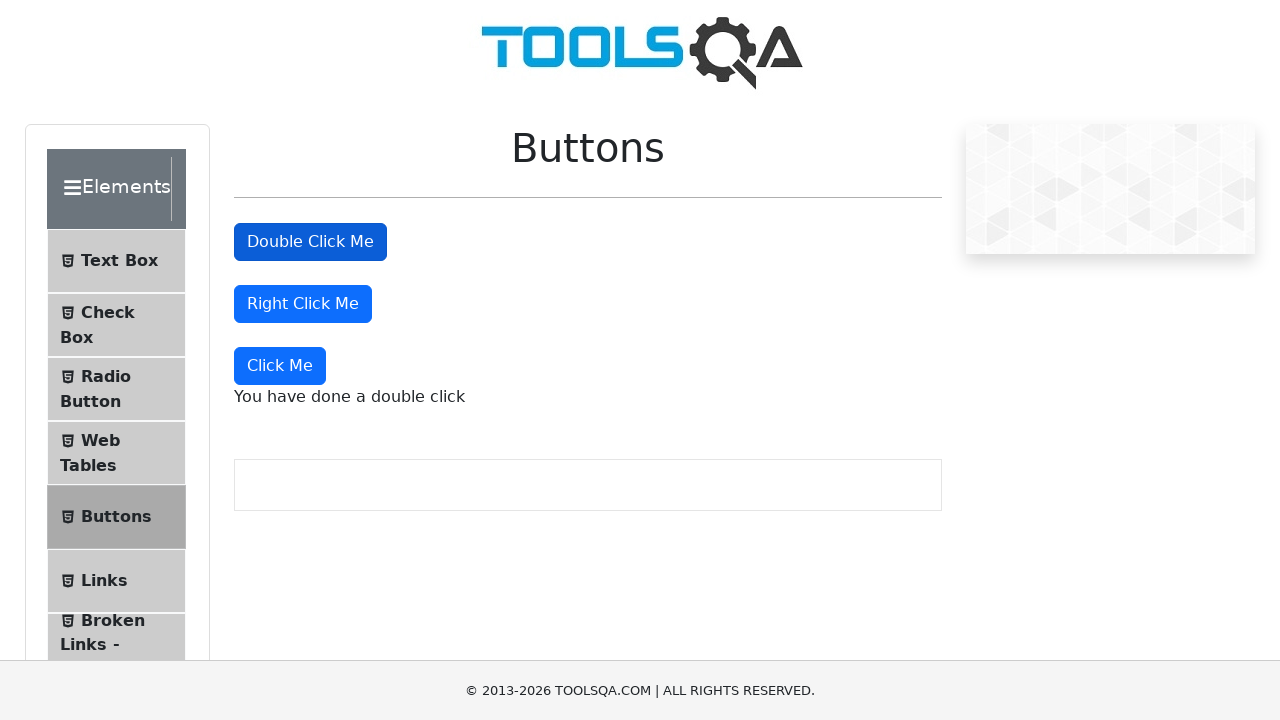

Checked message visibility after double-click
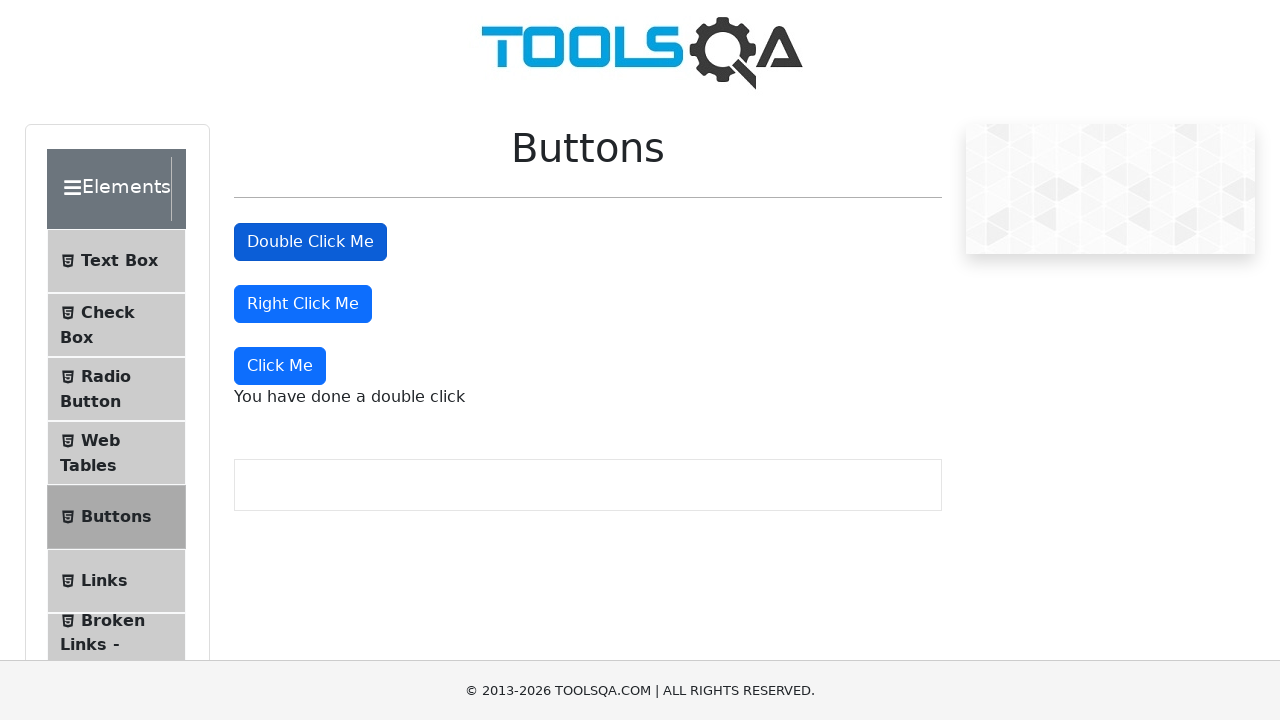

Asserted that message is visible after double-click
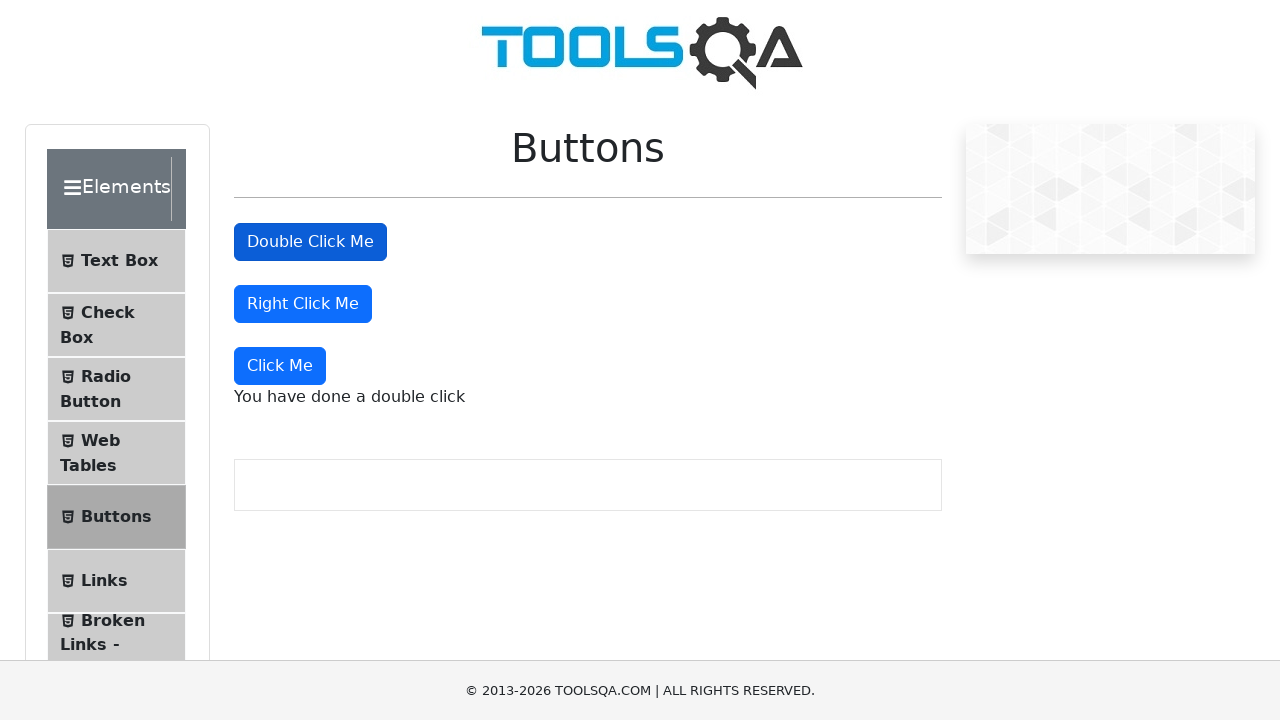

Retrieved text content from double-click message element
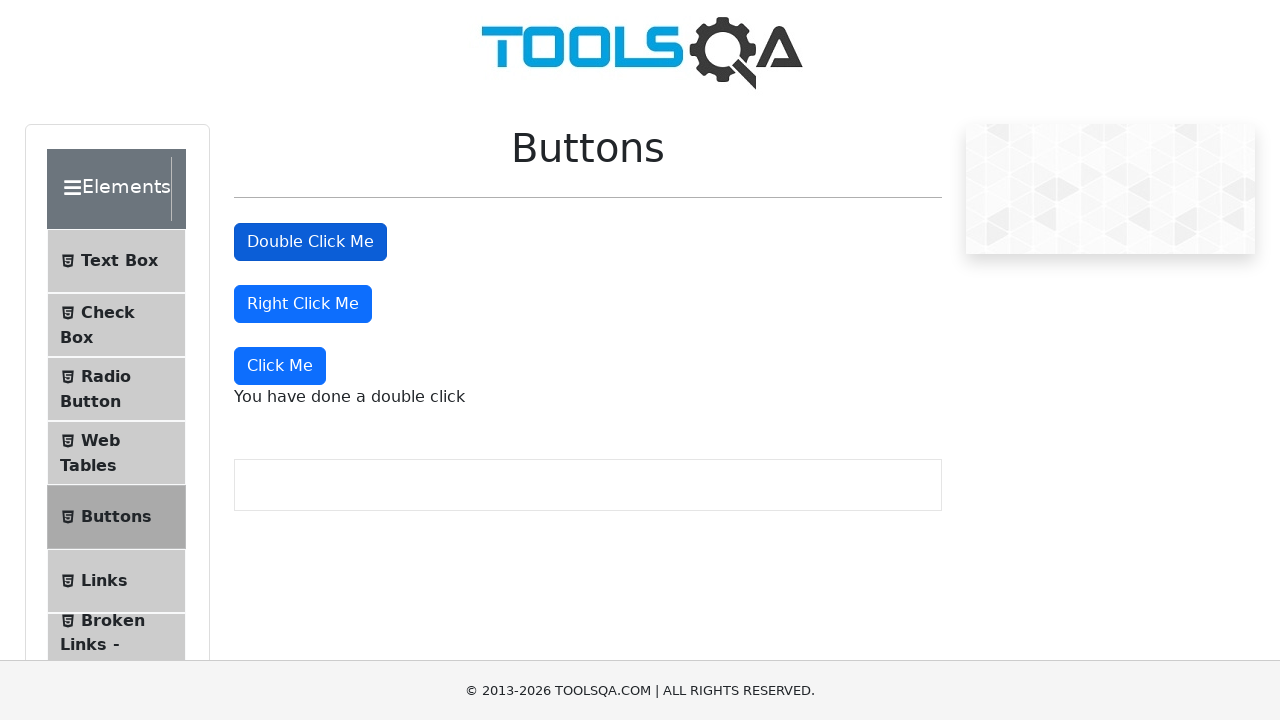

Asserted that message text contains 'You have done a double click'
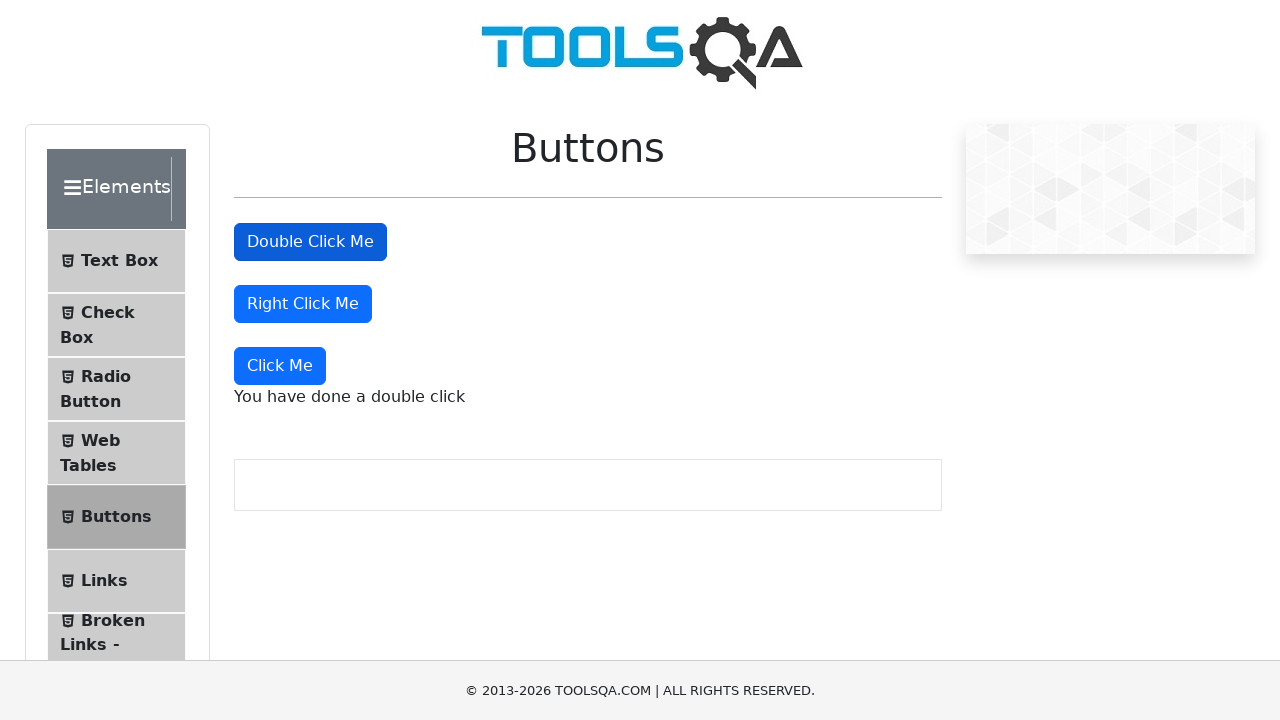

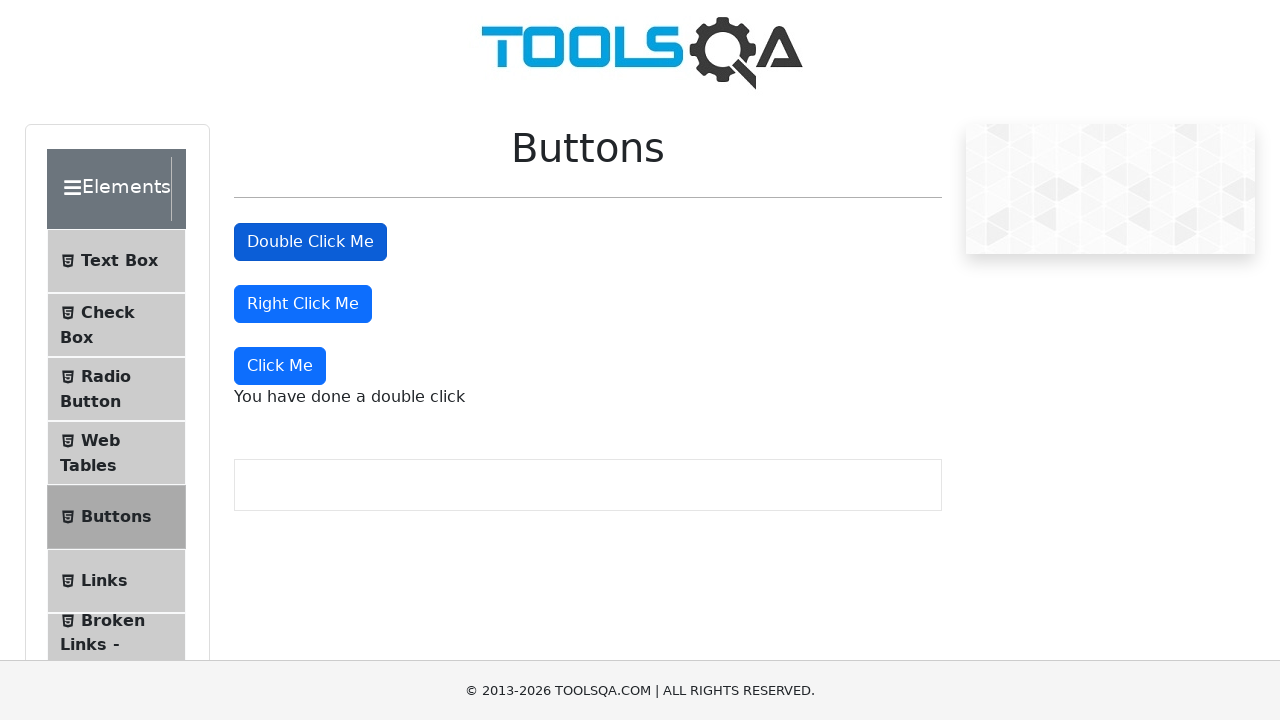